Adds multiple items to cart (Cauliflower and Cashews) and proceeds through checkout to place order

Starting URL: https://rahulshettyacademy.com/seleniumPractise/#/

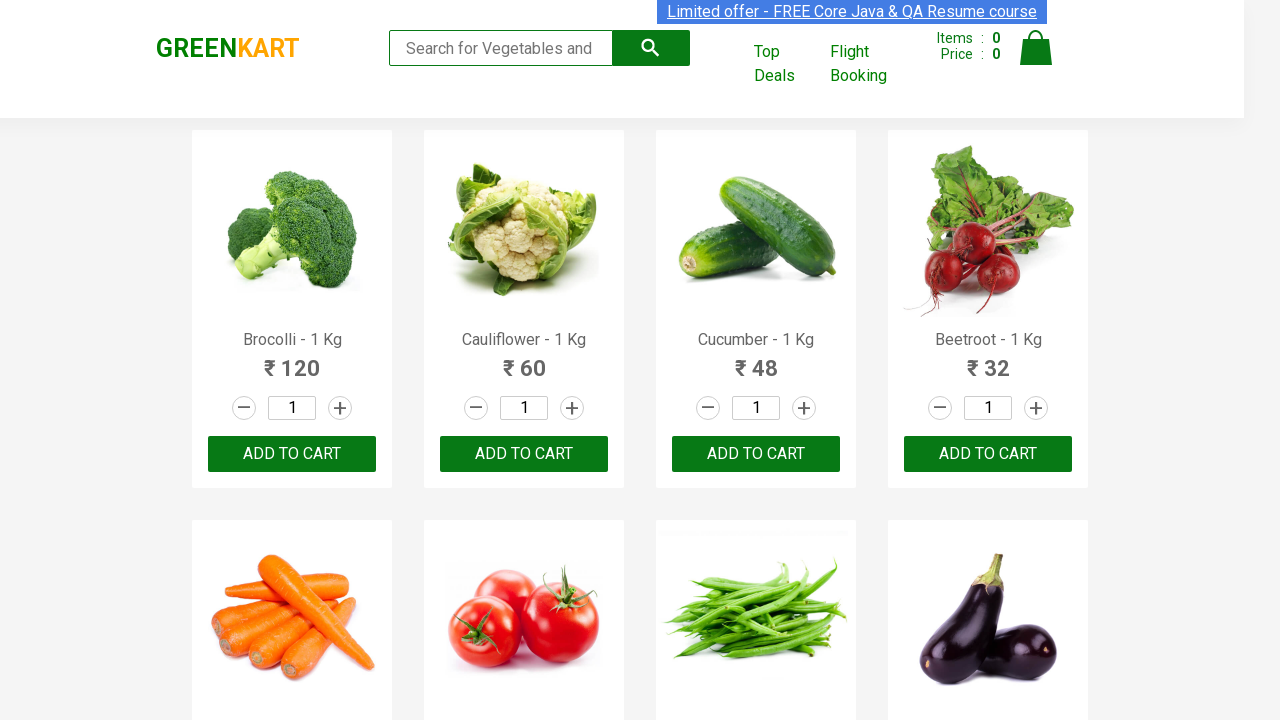

Filled search field with 'ca' to find products on input.search-keyword
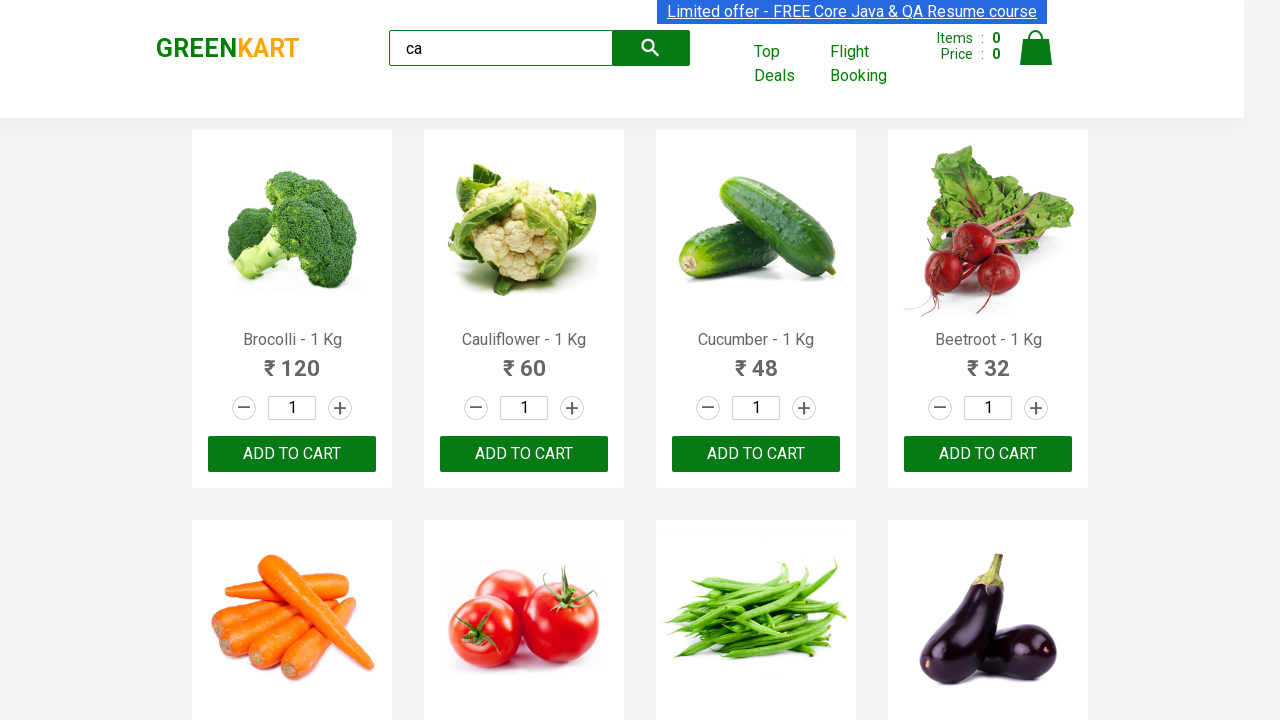

Waited for products to load after search
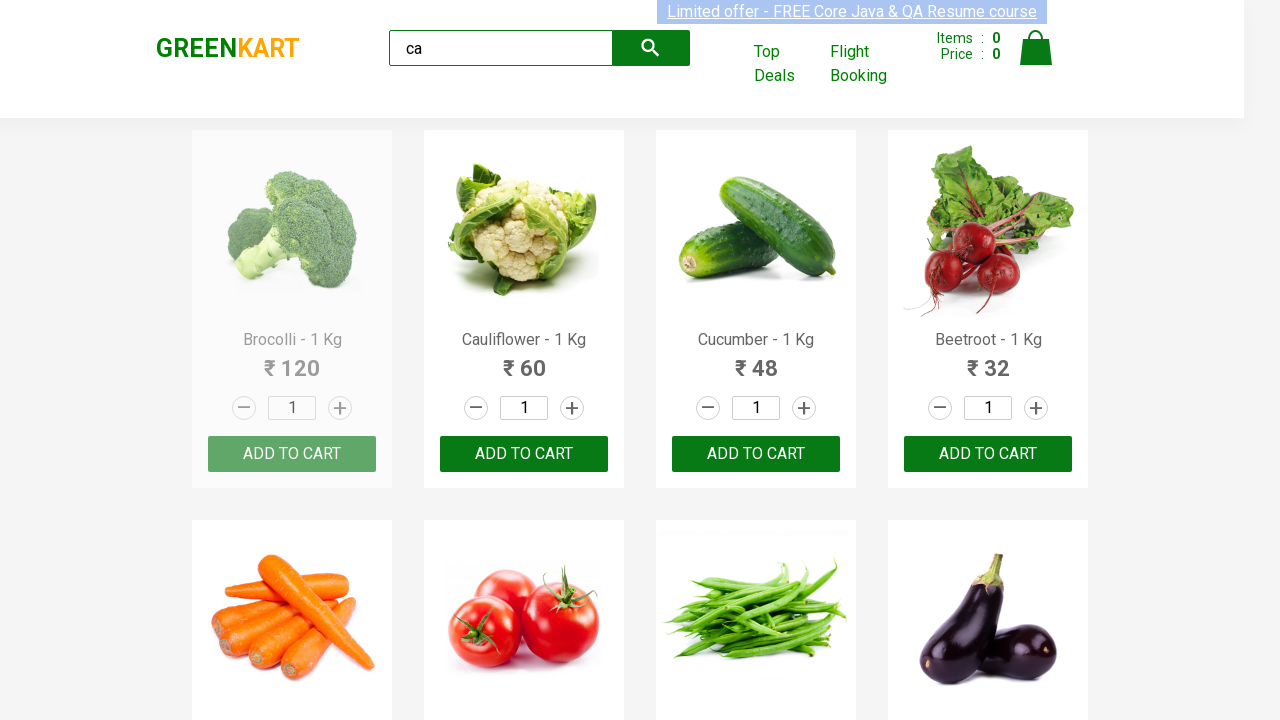

Added Cauliflower (first product) to cart at (292, 454) on .products .product >> nth=0 >> internal:text="ADD TO CART"i
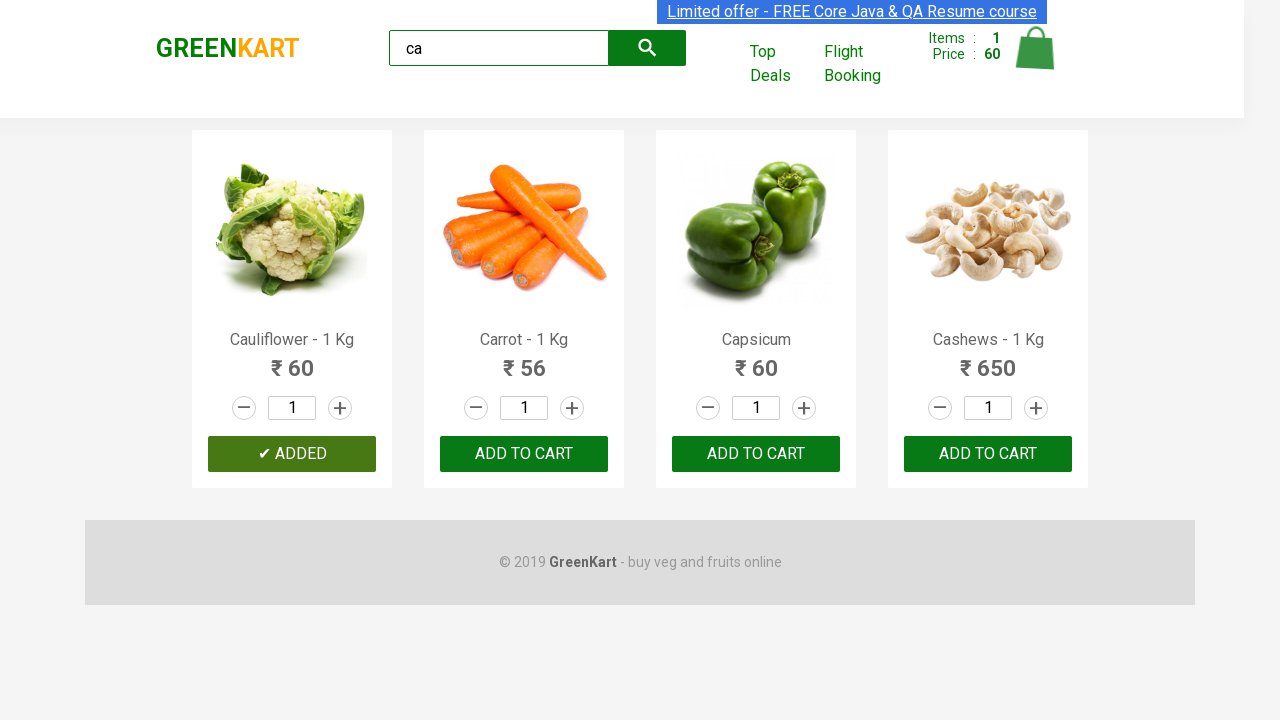

Added Cashews to cart at (988, 454) on .products .product >> nth=3 >> button
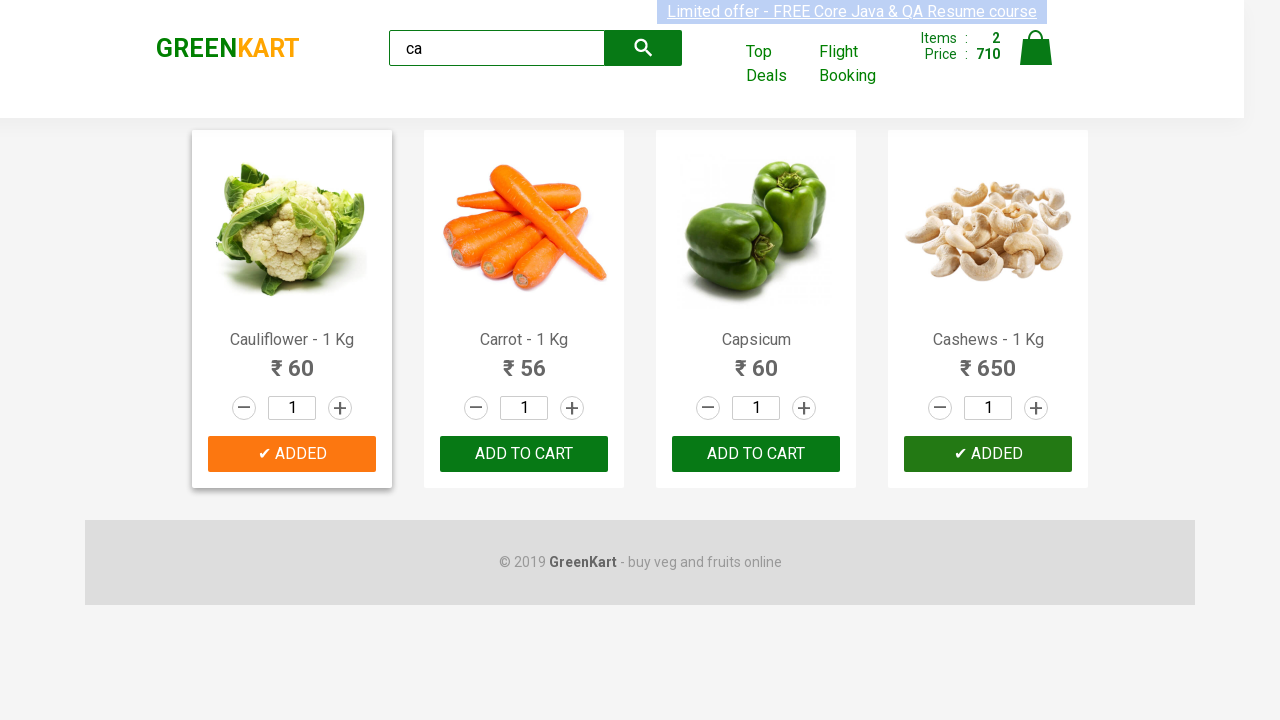

Clicked Cart button to view cart at (1036, 48) on img[alt="Cart"]
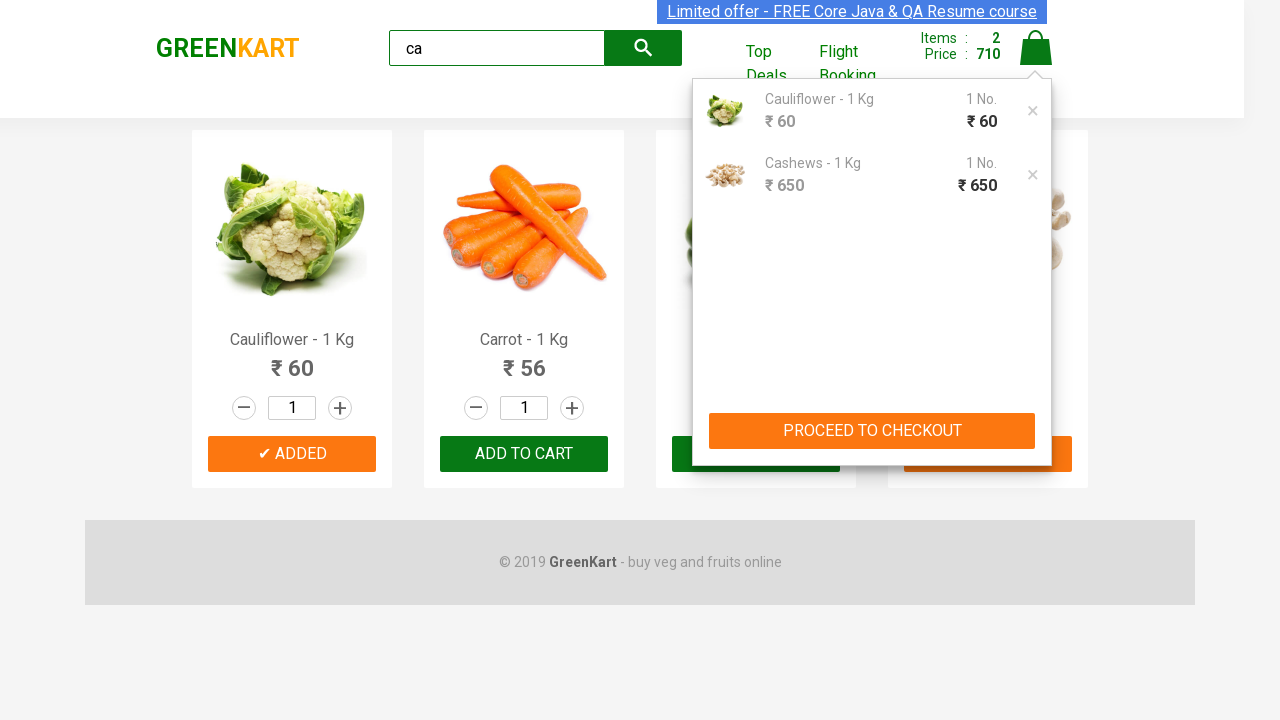

Clicked PROCEED TO CHECKOUT button at (872, 431) on internal:text="PROCEED TO CHECKOUT"i
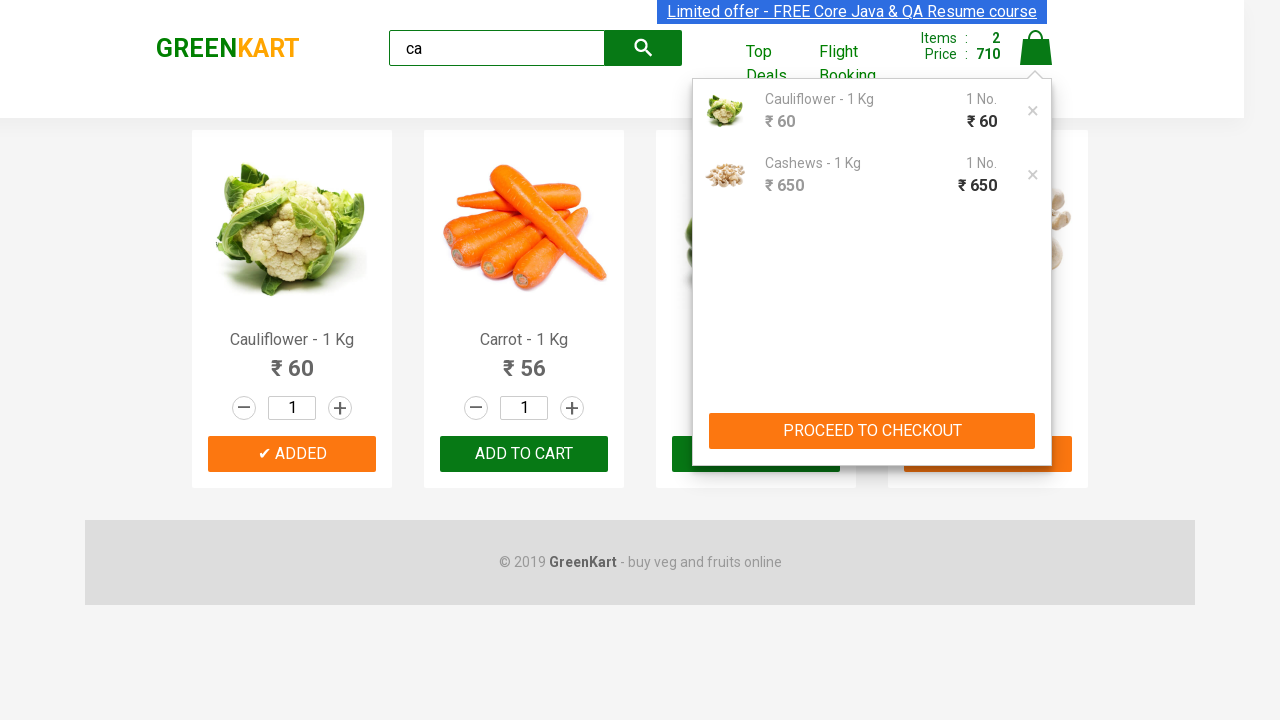

Clicked Place Order button to complete purchase at (1036, 491) on internal:text="Place Order"i
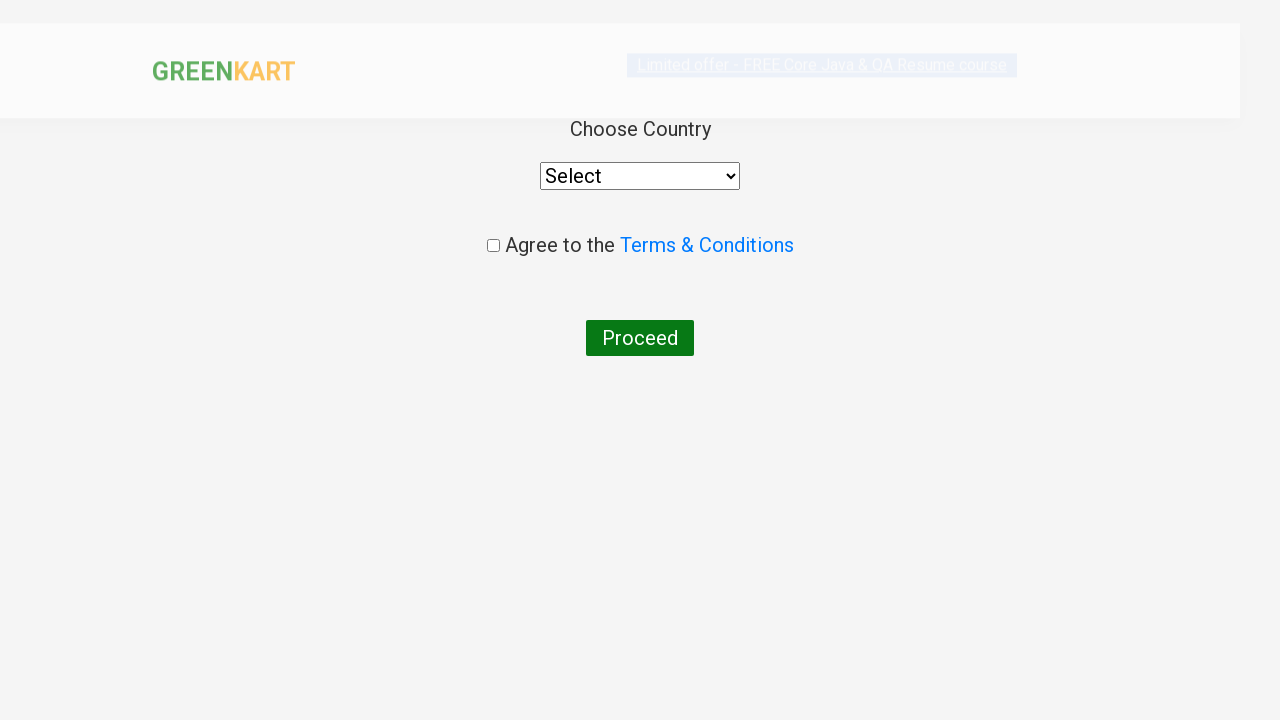

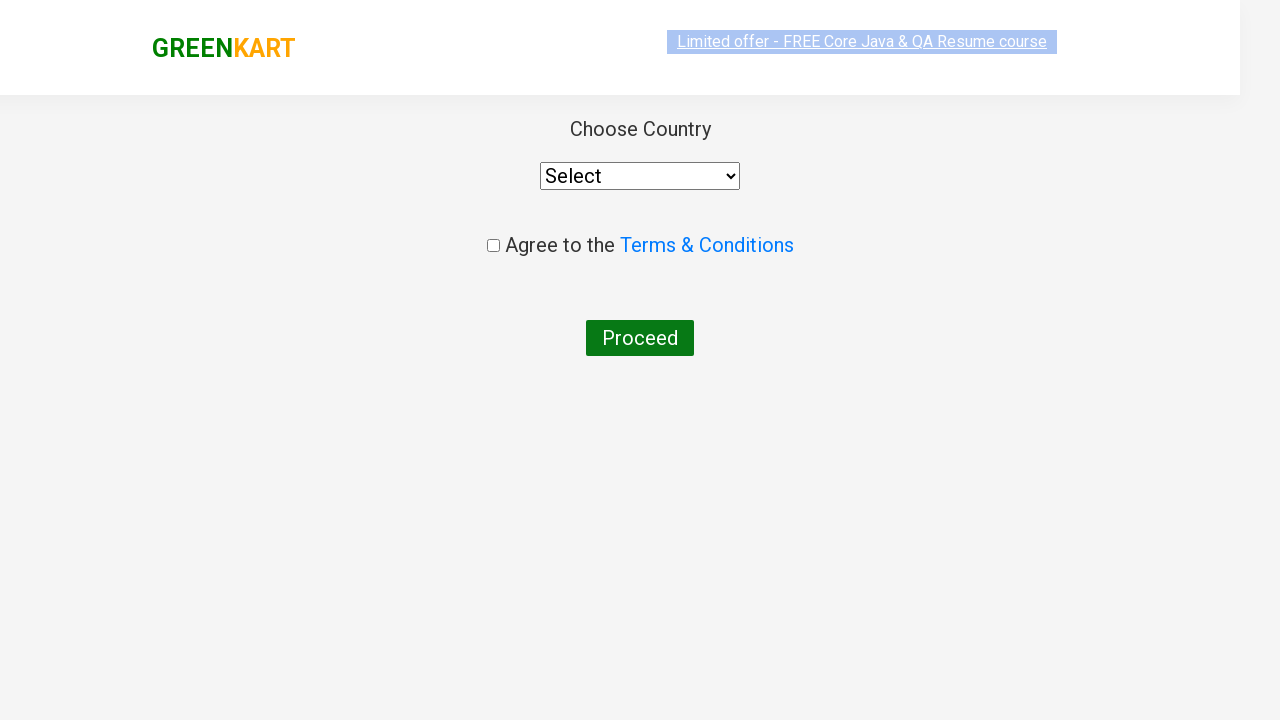